Tests filtering to show only active (incomplete) todo items.

Starting URL: https://demo.playwright.dev/todomvc/#/

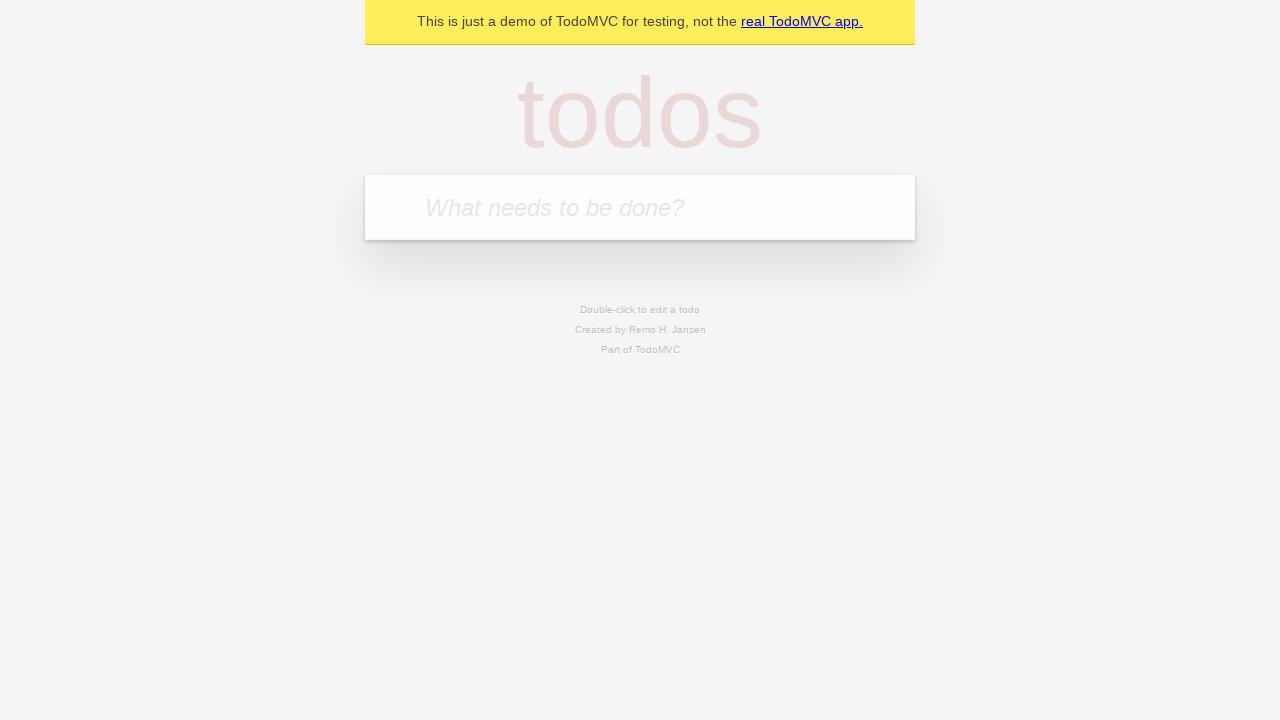

Filled todo input with 'buy some cheese' on internal:attr=[placeholder="What needs to be done?"i]
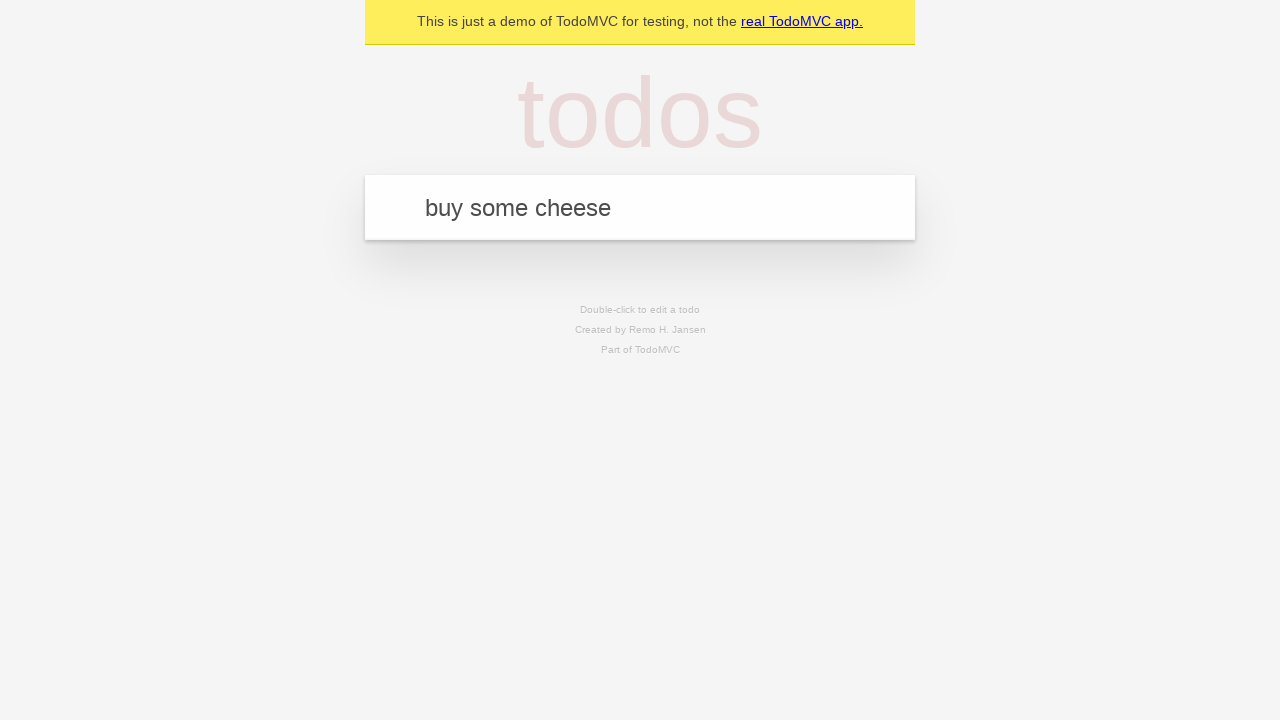

Pressed Enter to create todo 'buy some cheese' on internal:attr=[placeholder="What needs to be done?"i]
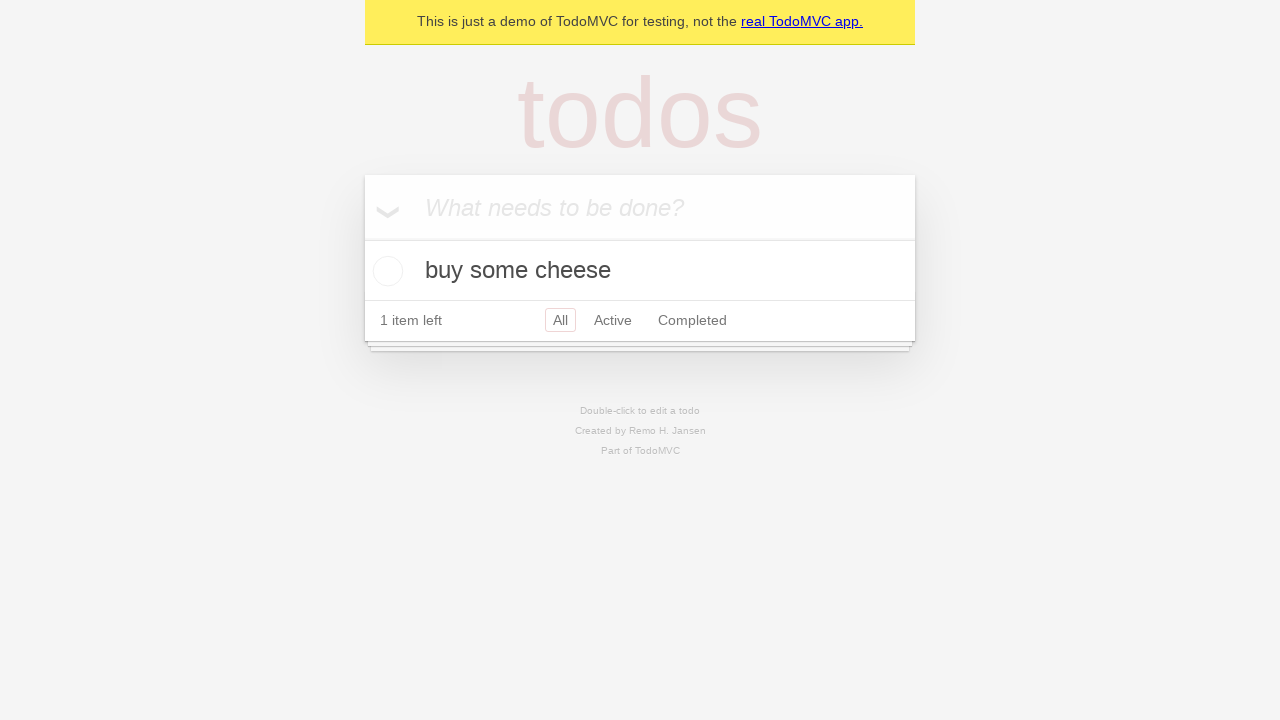

Filled todo input with 'feed the cat' on internal:attr=[placeholder="What needs to be done?"i]
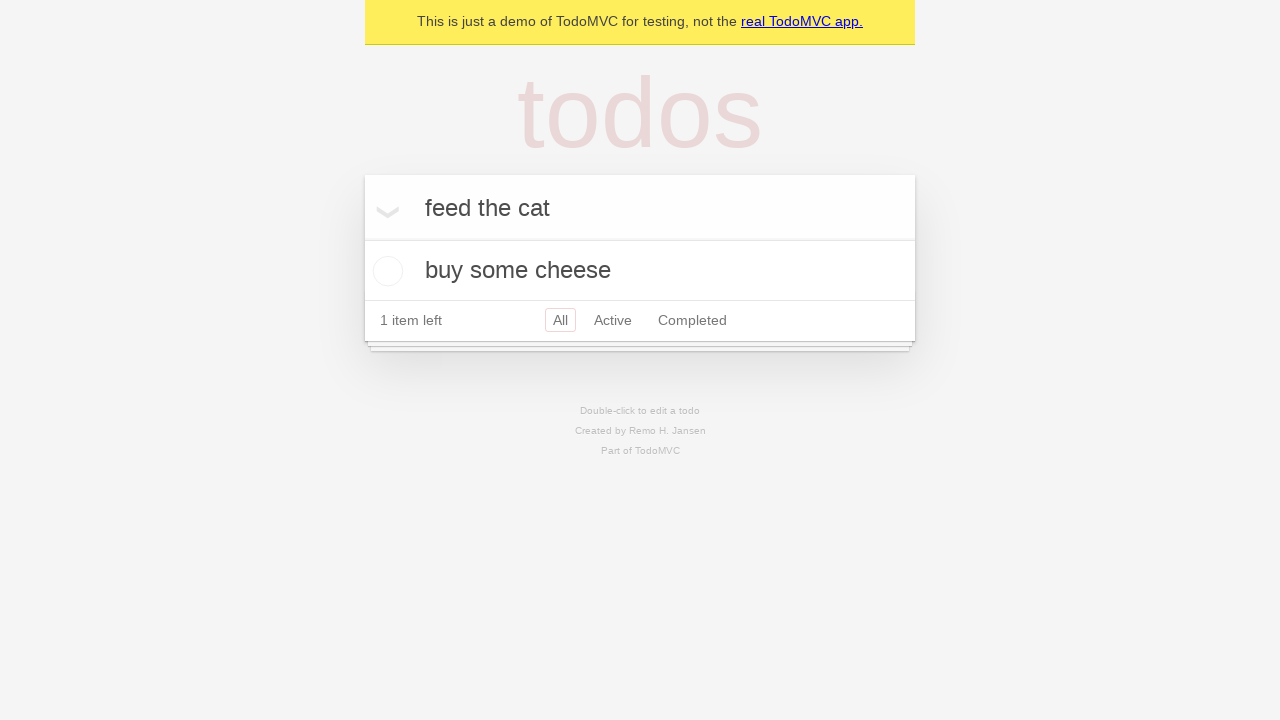

Pressed Enter to create todo 'feed the cat' on internal:attr=[placeholder="What needs to be done?"i]
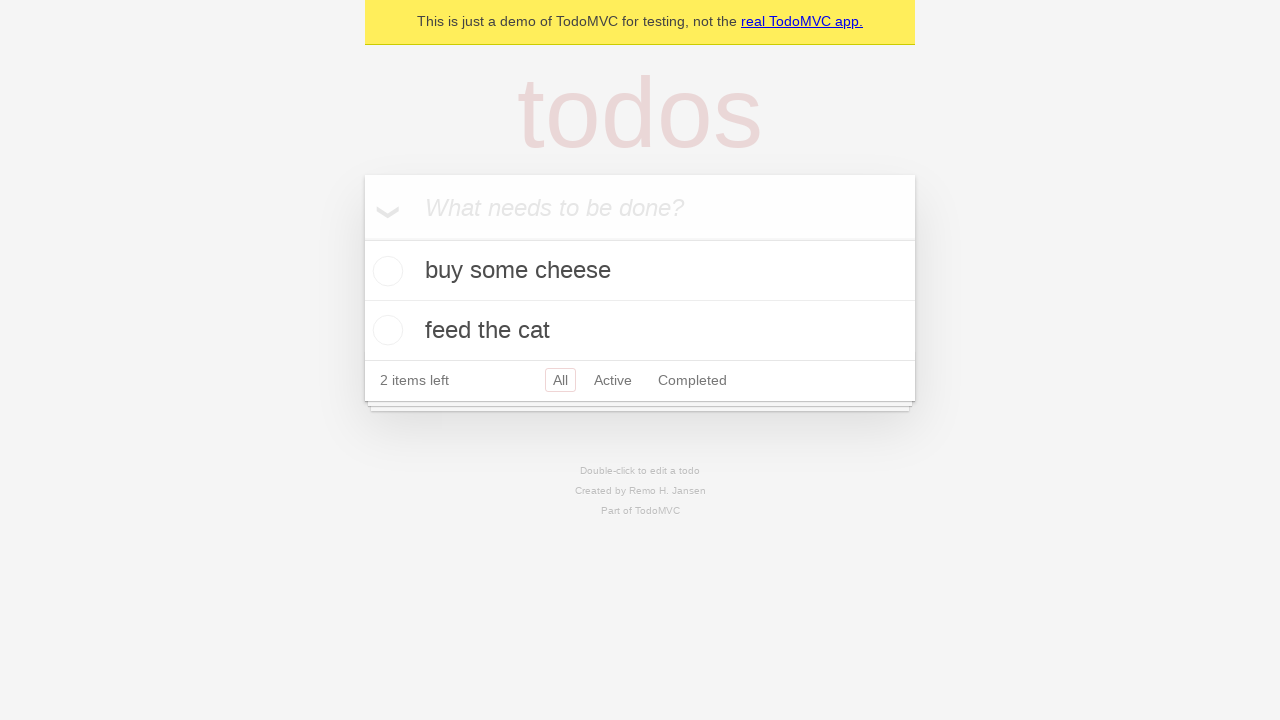

Filled todo input with 'book a doctors appointment' on internal:attr=[placeholder="What needs to be done?"i]
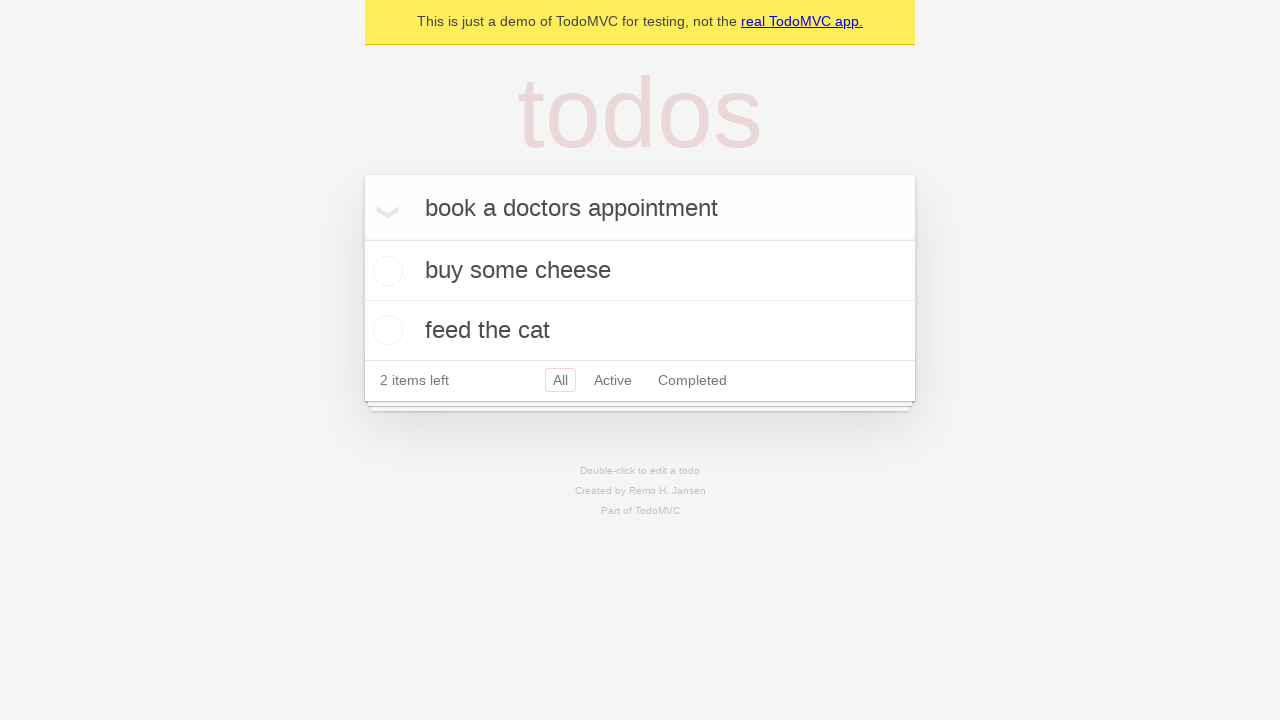

Pressed Enter to create todo 'book a doctors appointment' on internal:attr=[placeholder="What needs to be done?"i]
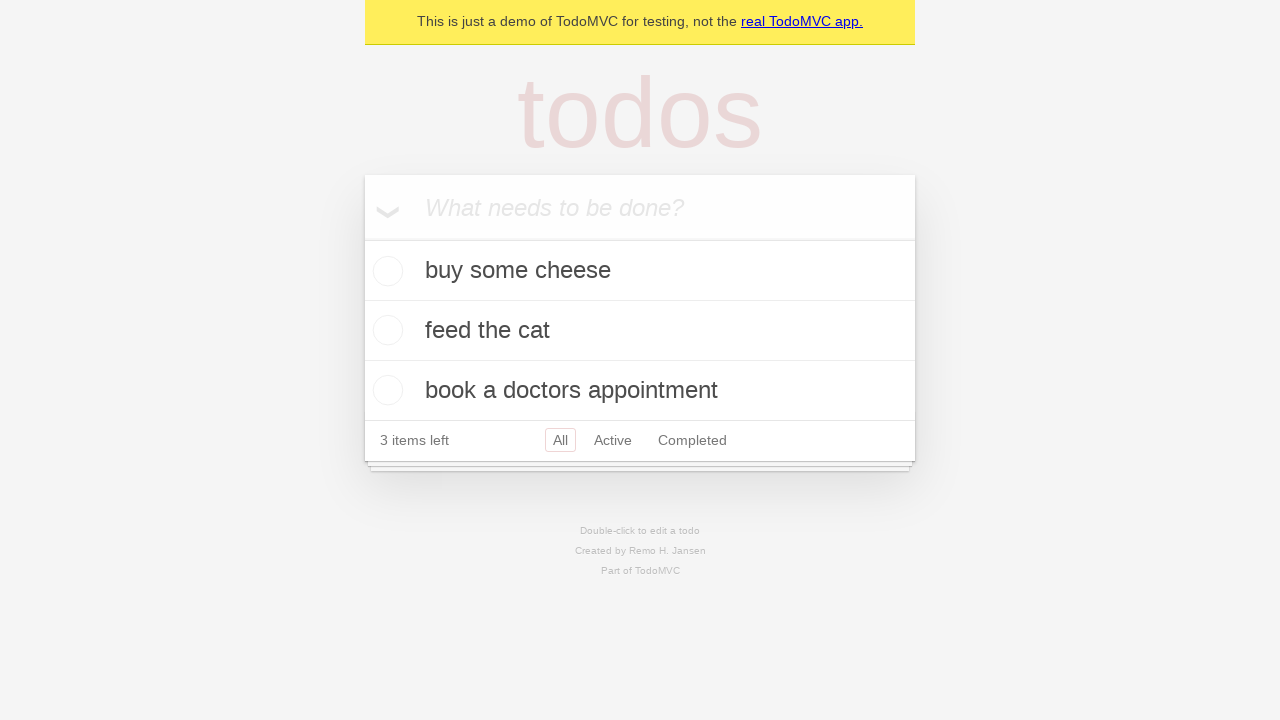

Checked the second todo item as complete at (385, 330) on internal:testid=[data-testid="todo-item"s] >> nth=1 >> internal:role=checkbox
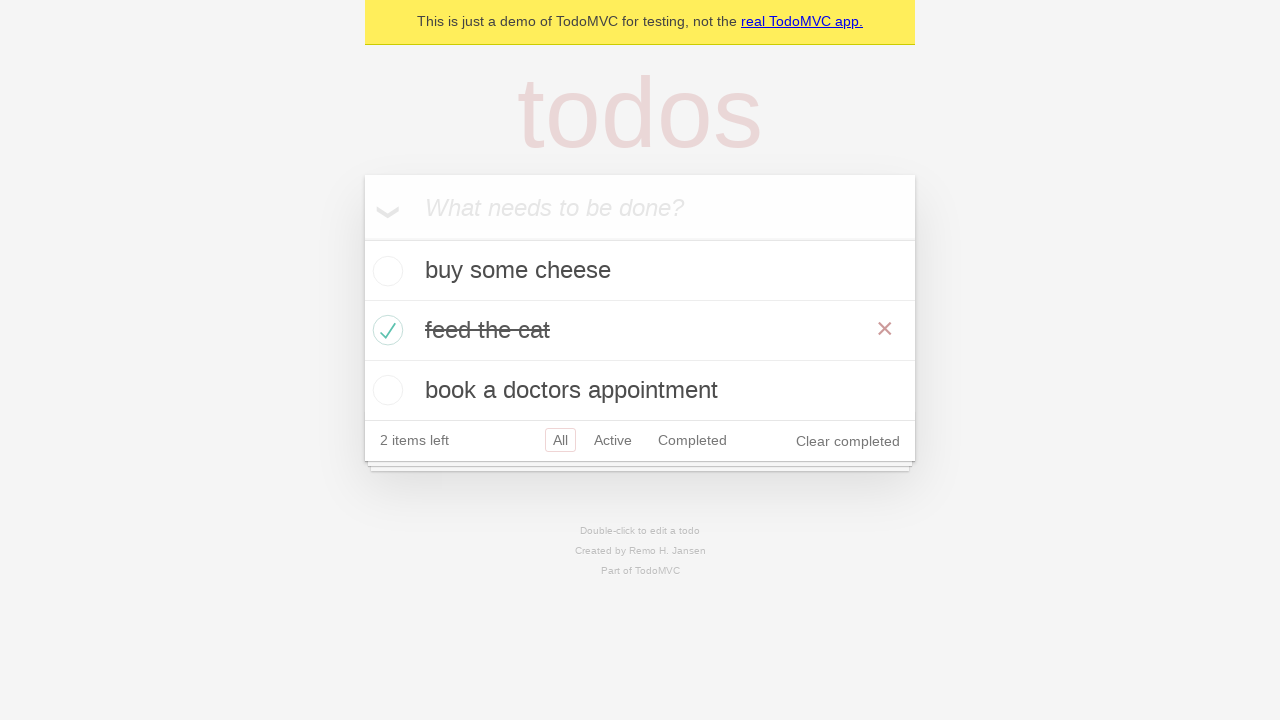

Clicked the Active filter to show only incomplete items at (613, 440) on internal:role=link[name="Active"i]
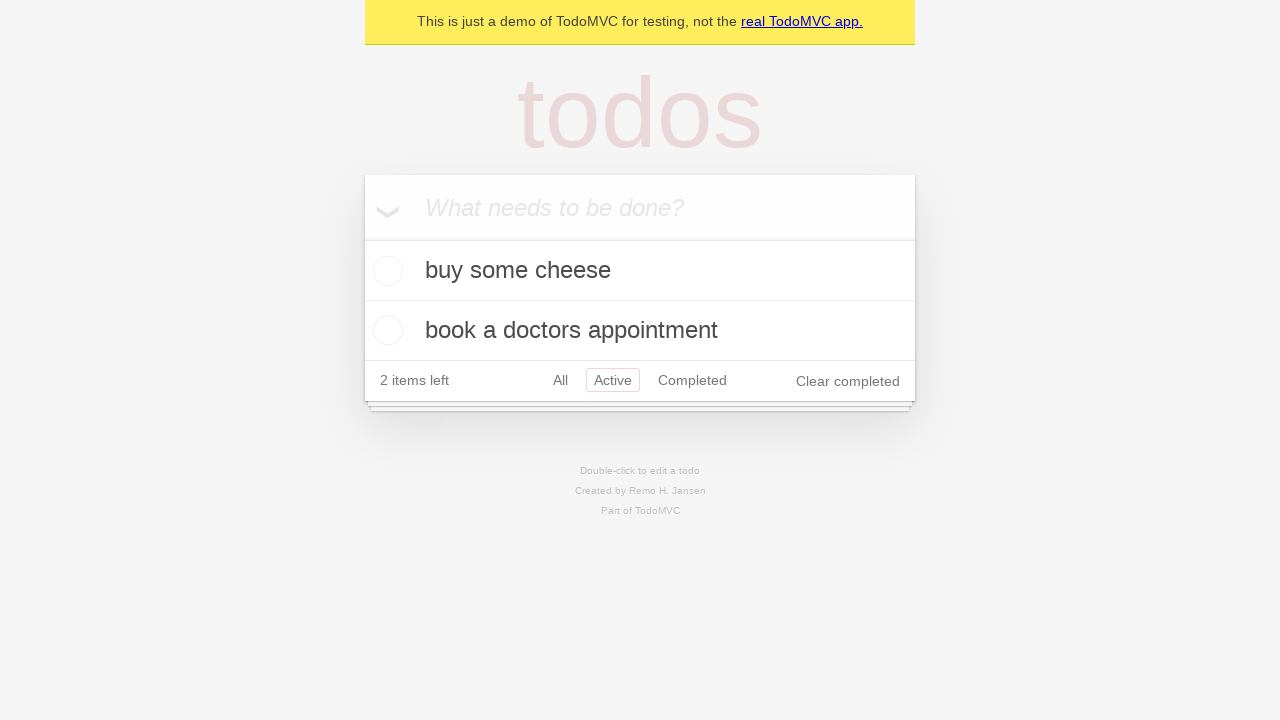

Waited for filtered view to display 2 active (incomplete) todo items
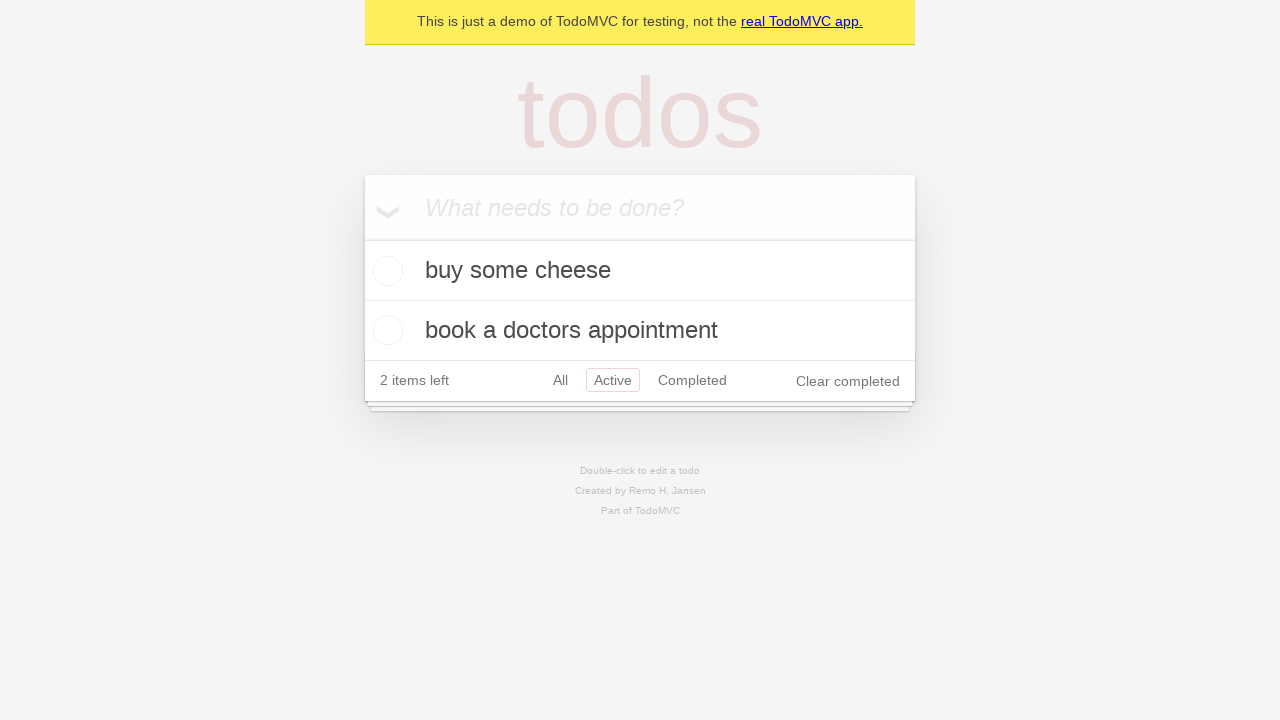

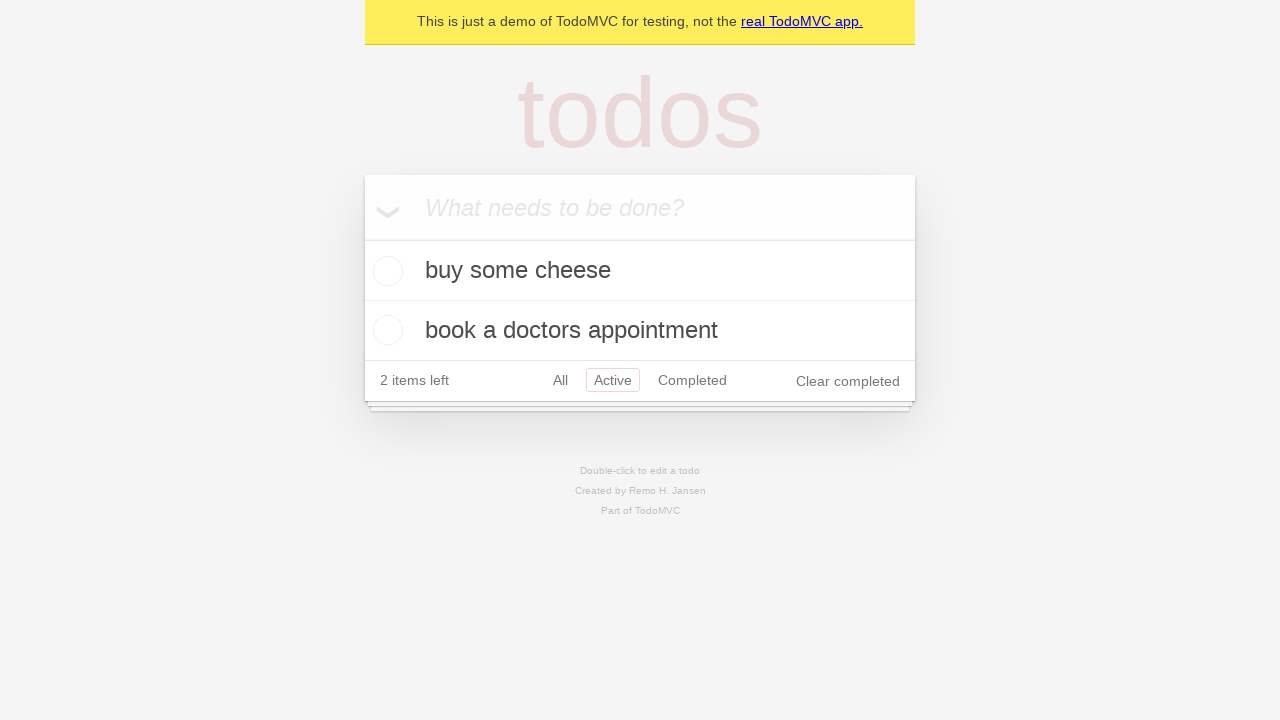